Searches for 'ca' products, finds the product named 'Cashews', and adds it to the cart

Starting URL: https://rahulshettyacademy.com/seleniumPractise/#/

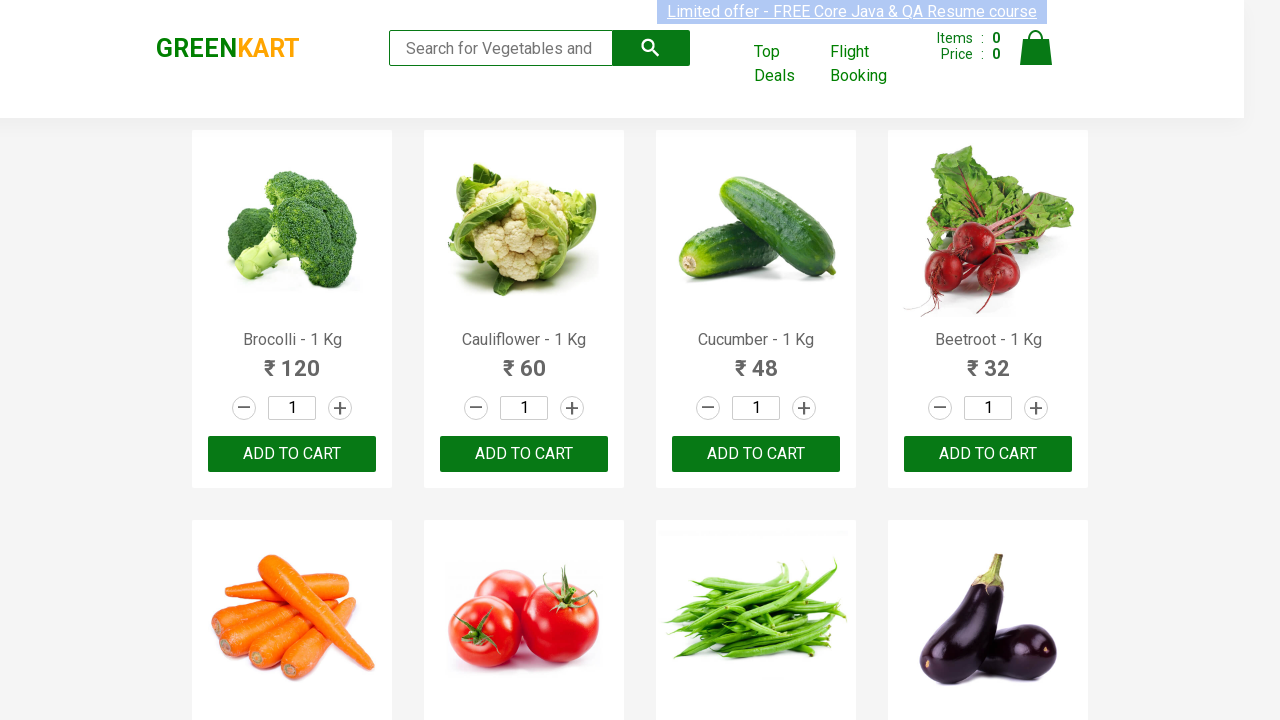

Set viewport to macbook-11 equivalent (1366x768)
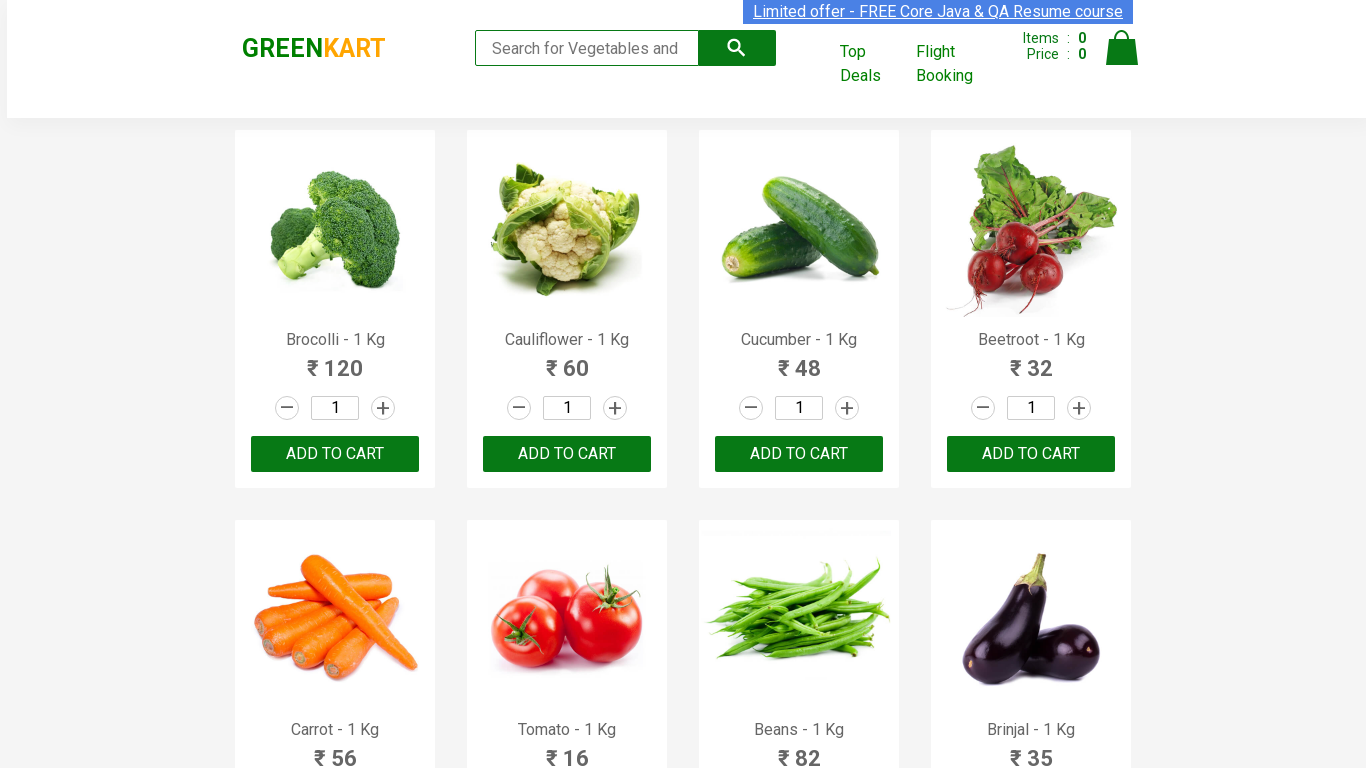

Filled search field with 'ca' to find products on input.search-keyword
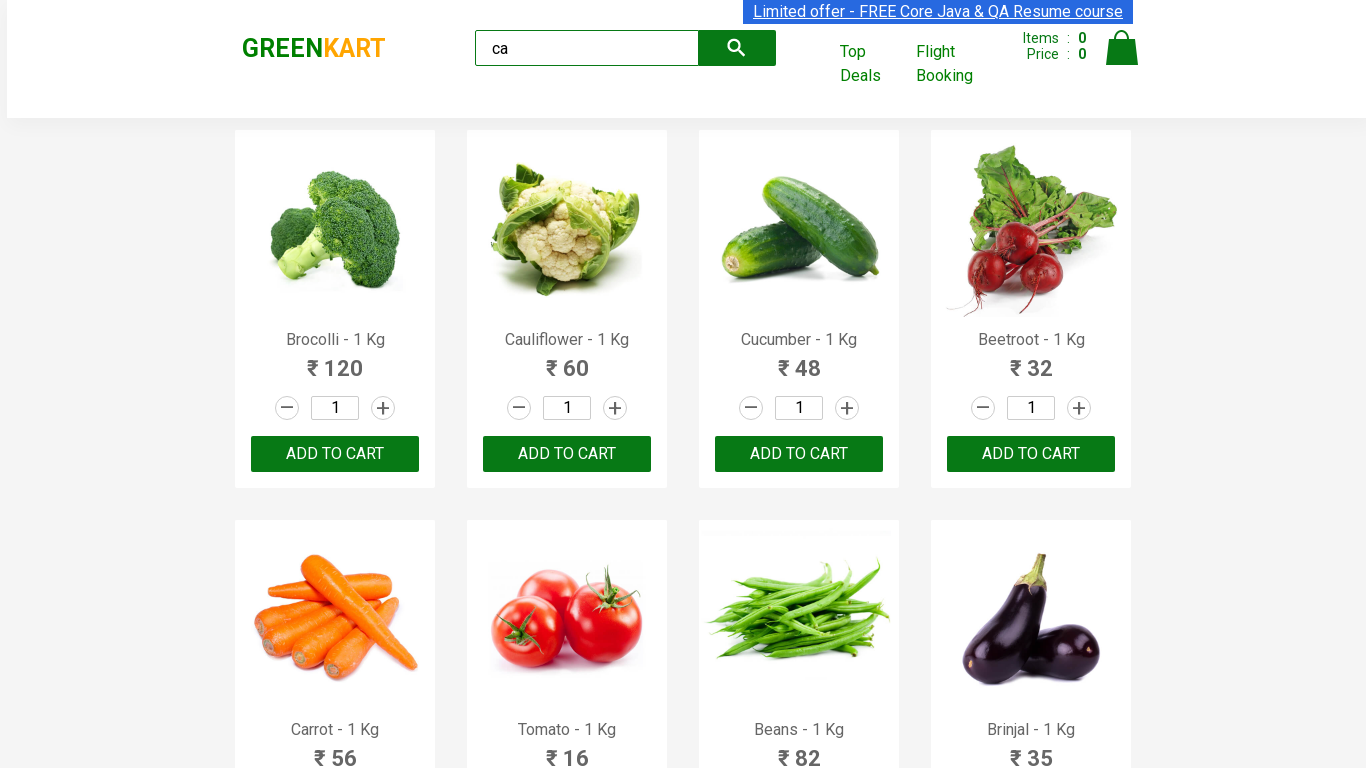

Waited 2 seconds for search results to load
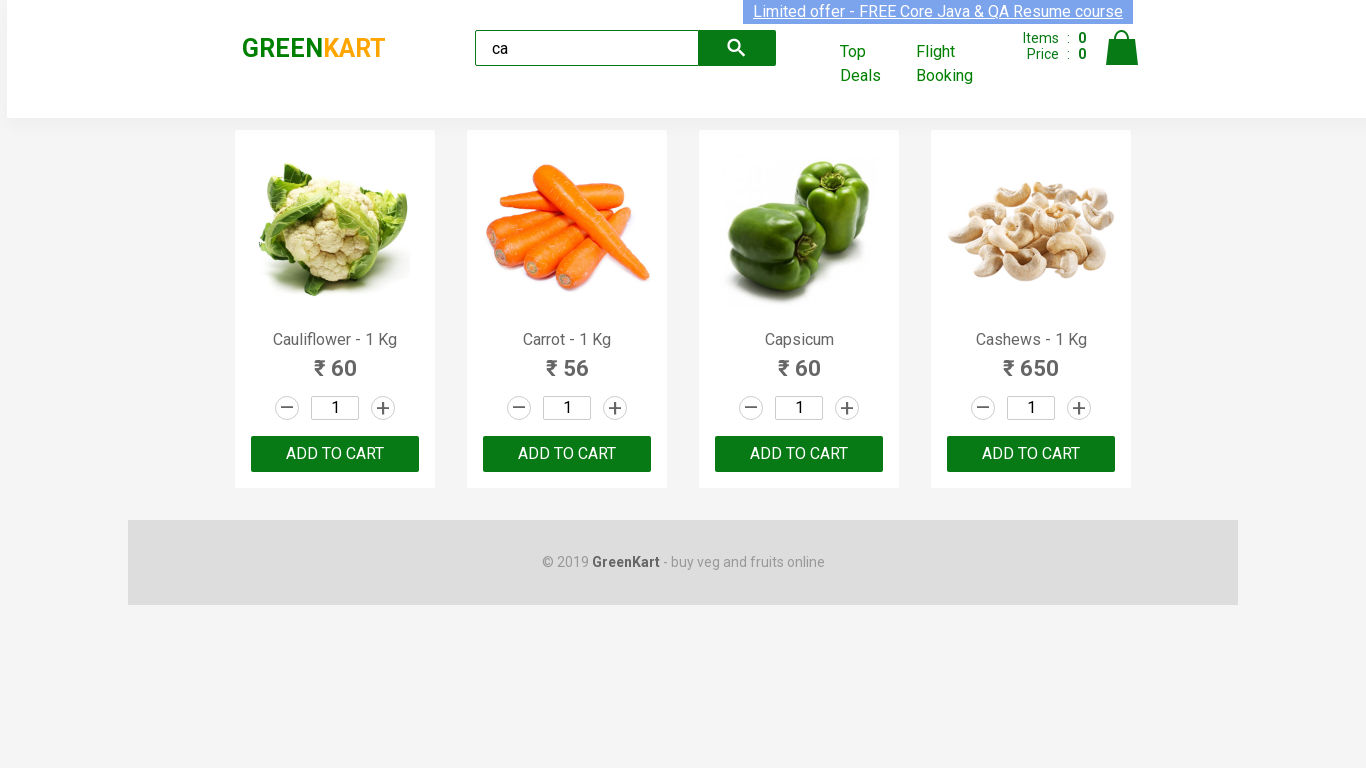

Located all product elements from search results
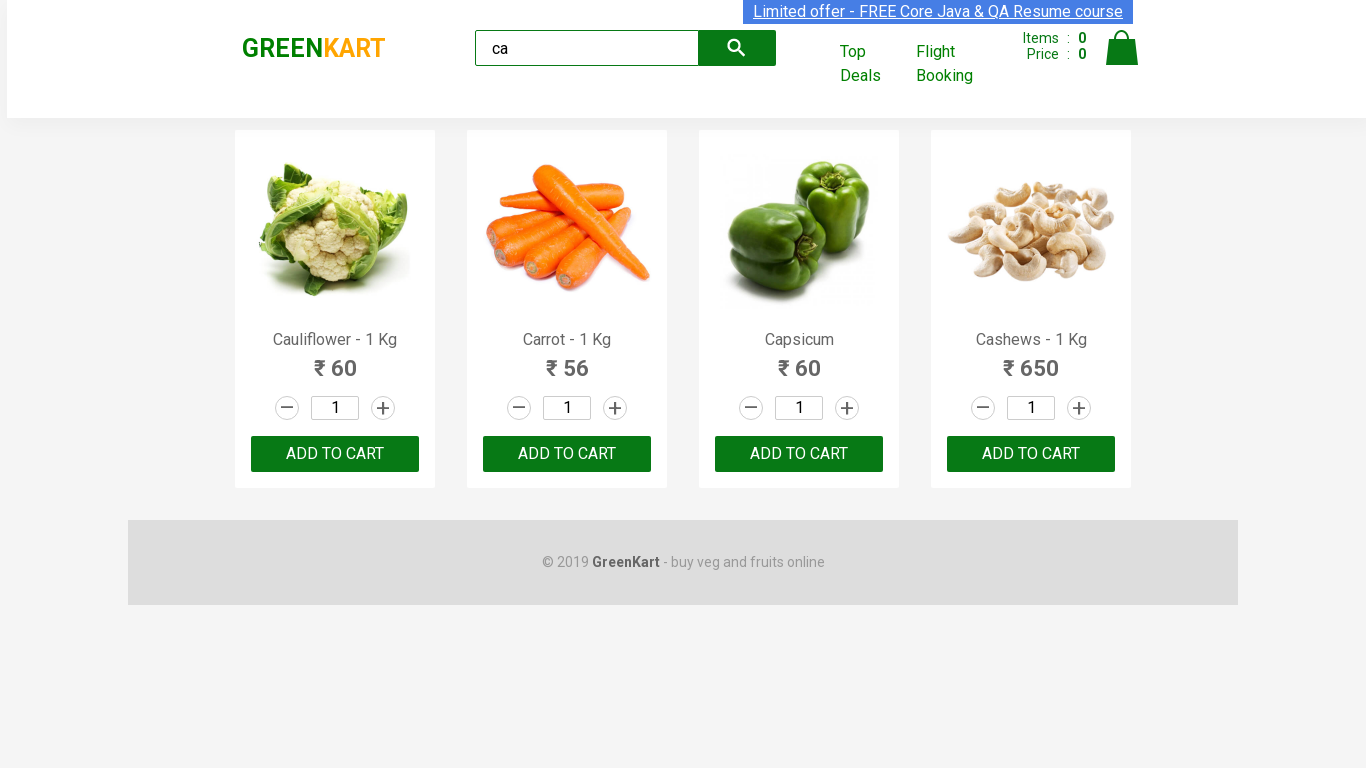

Retrieved product name: 'Cauliflower - 1 Kg'
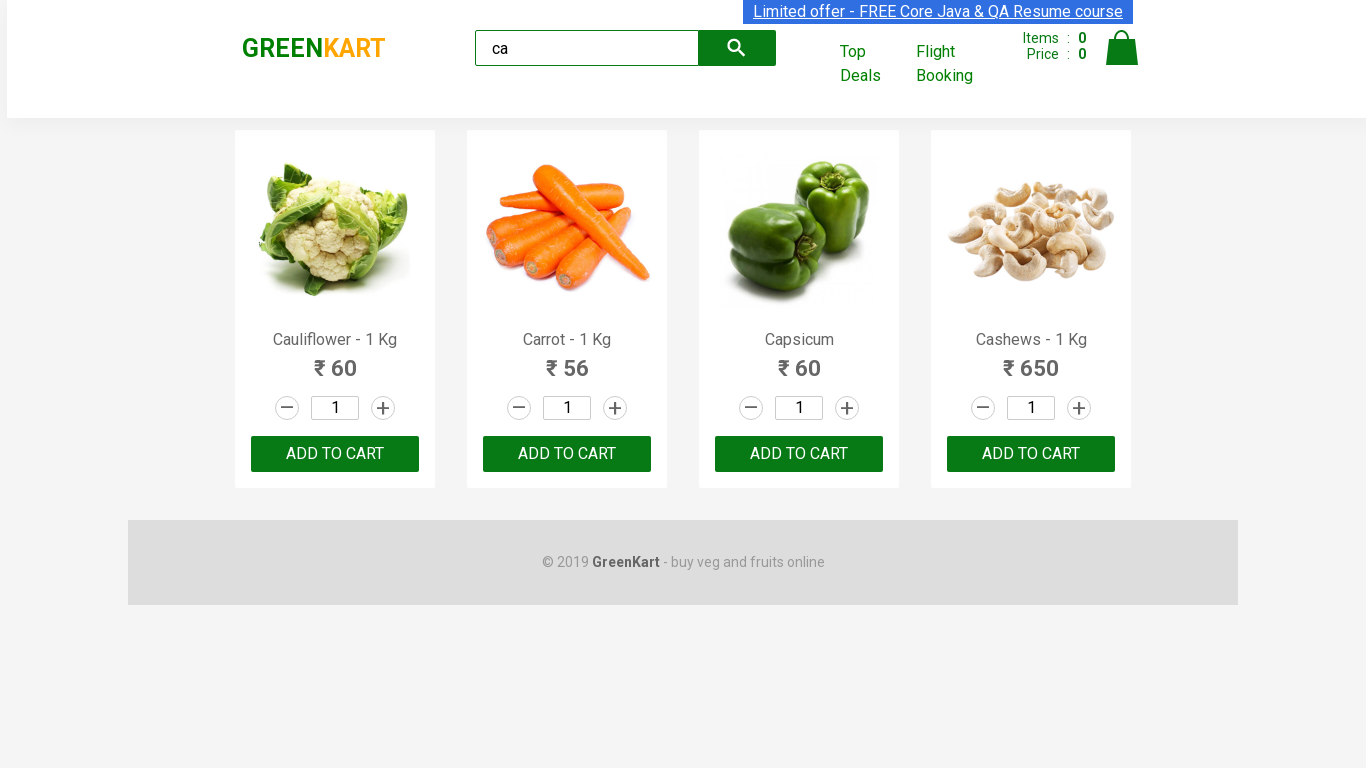

Retrieved product name: 'Carrot - 1 Kg'
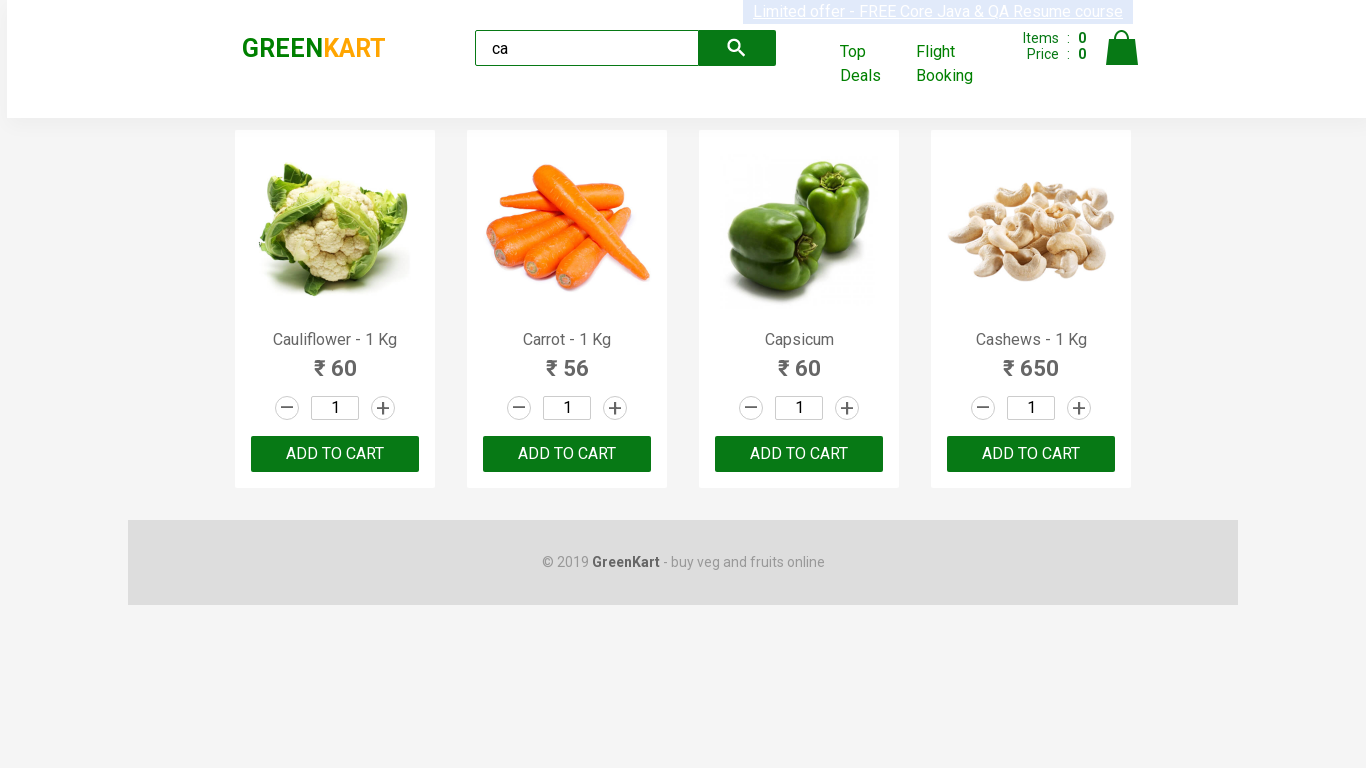

Retrieved product name: 'Capsicum'
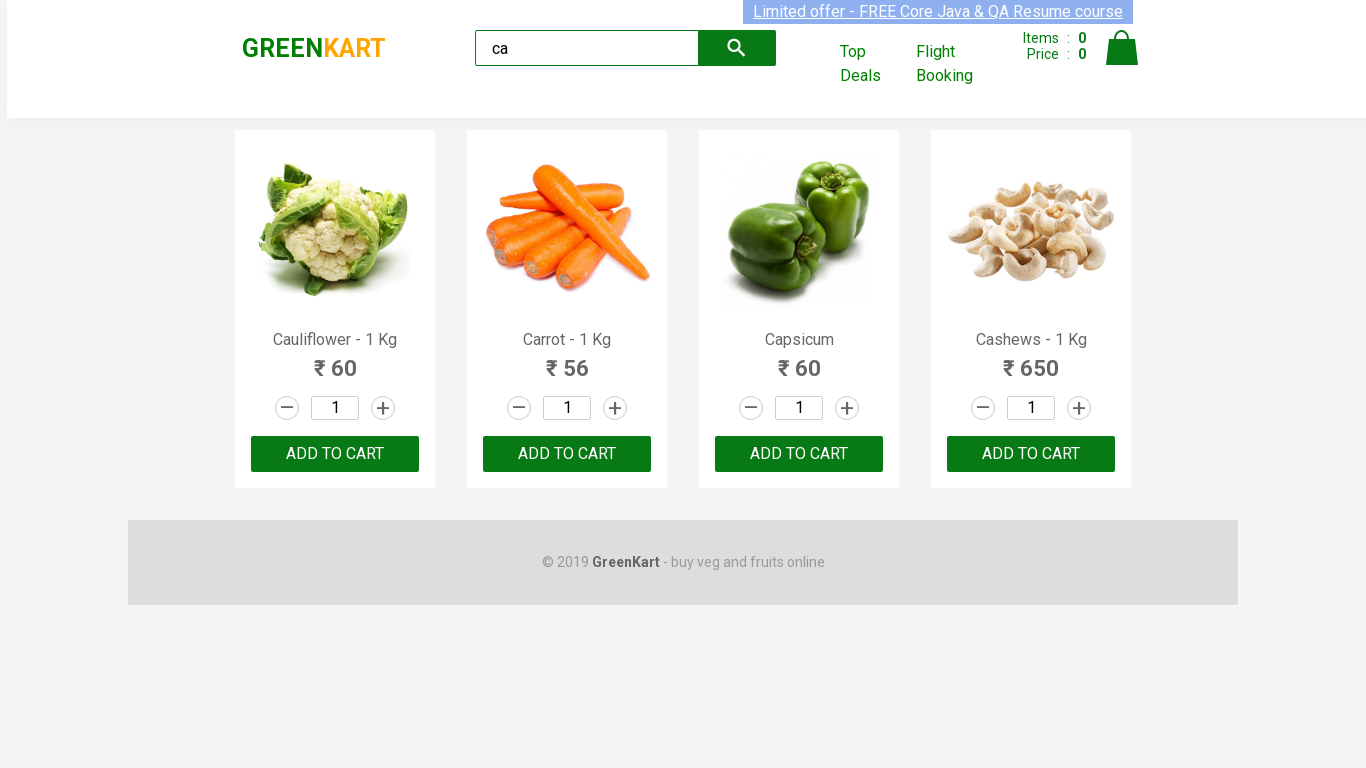

Retrieved product name: 'Cashews - 1 Kg'
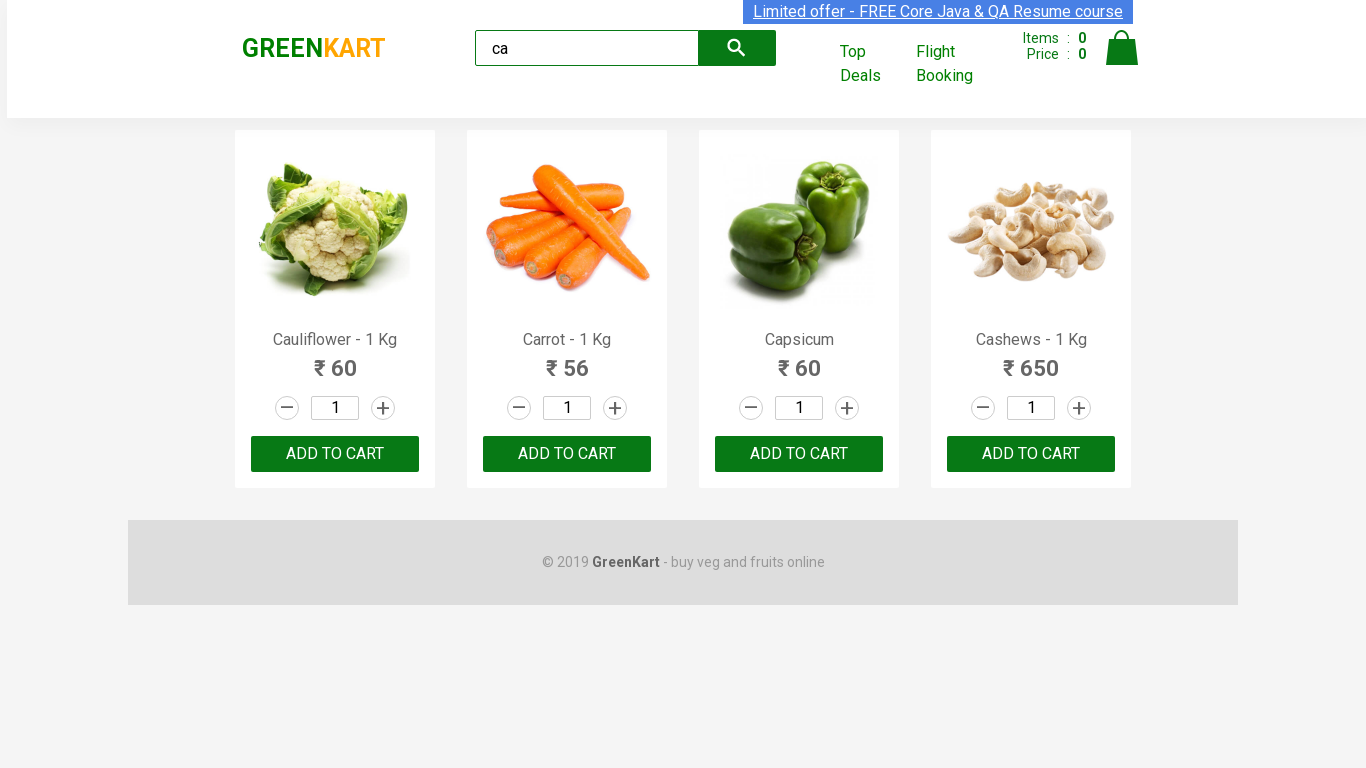

Found Cashews product and clicked ADD TO CART button at (1031, 454) on .products .product >> nth=3 >> button
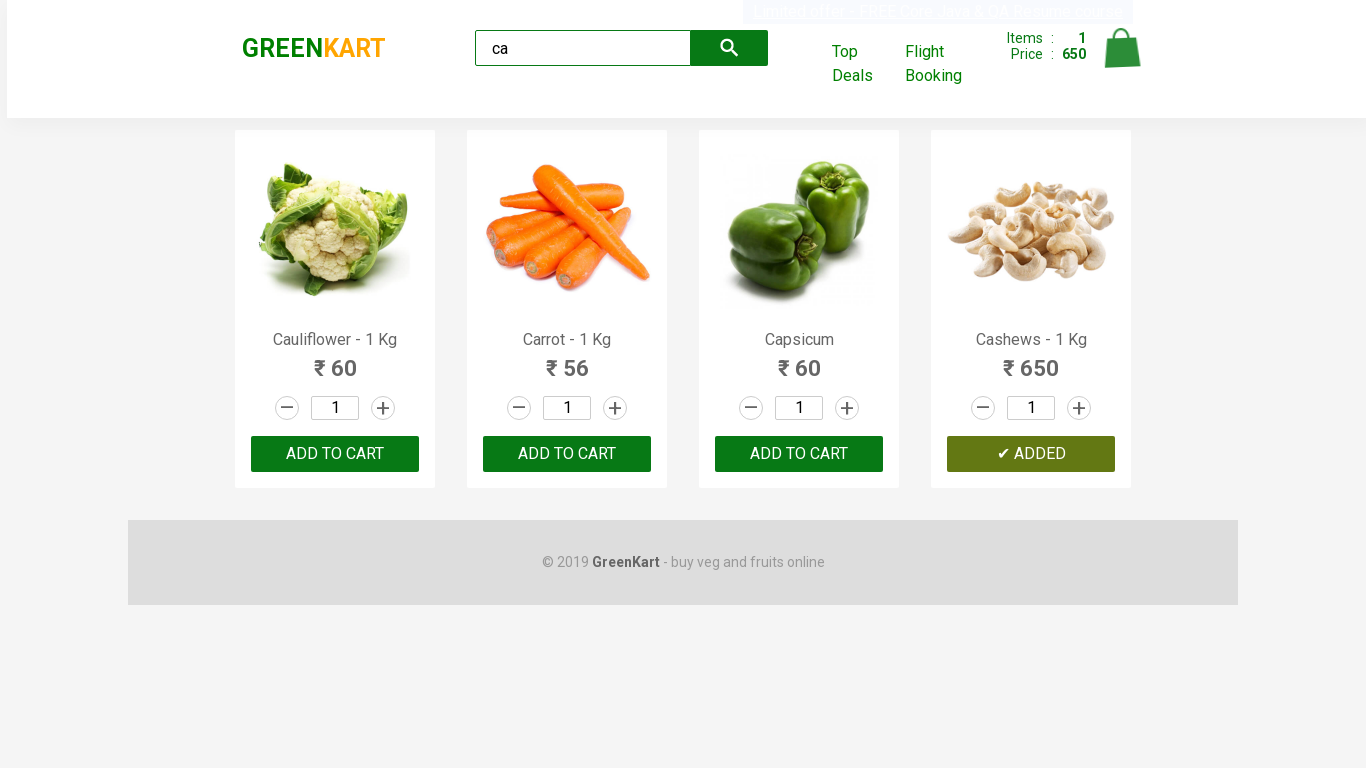

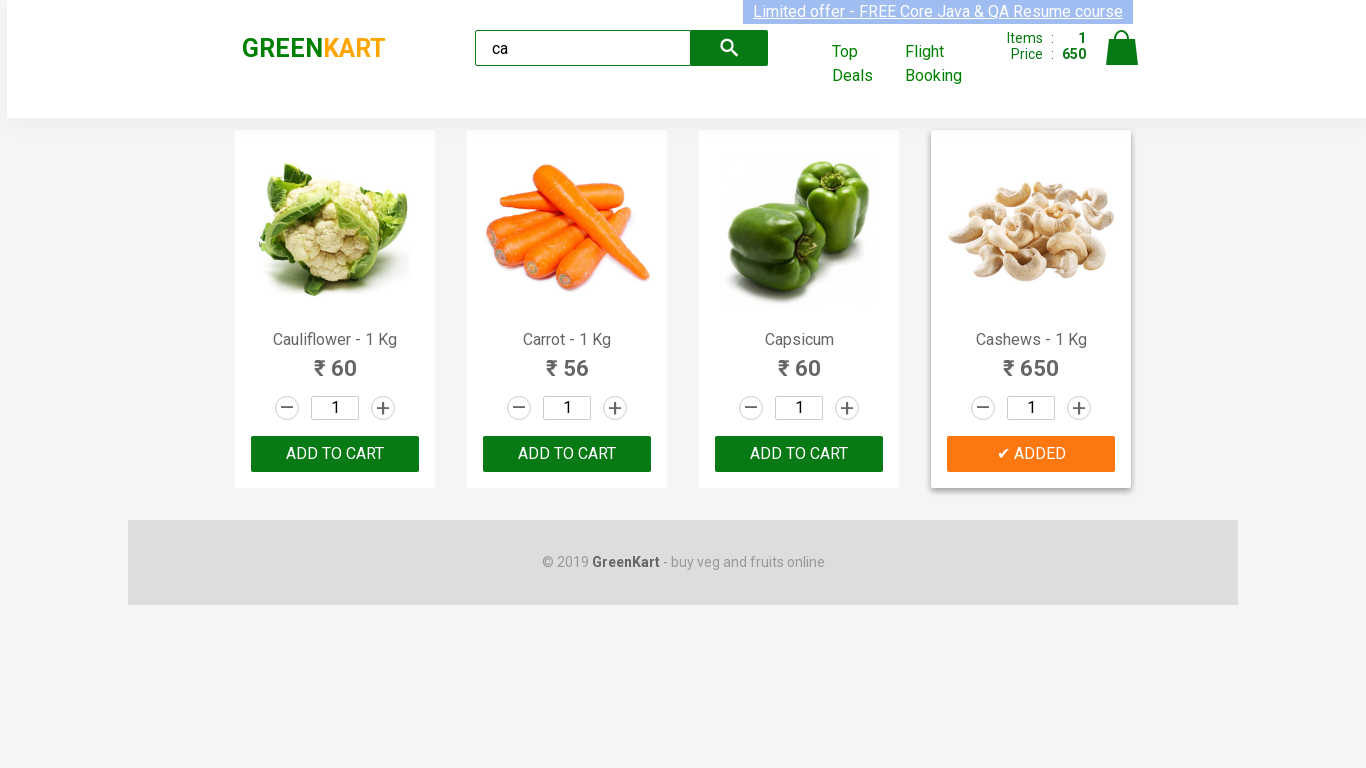